Navigates to a book catalog site, clicks on the first book title to view its details page, then navigates back to the main page.

Starting URL: https://books.toscrape.com/

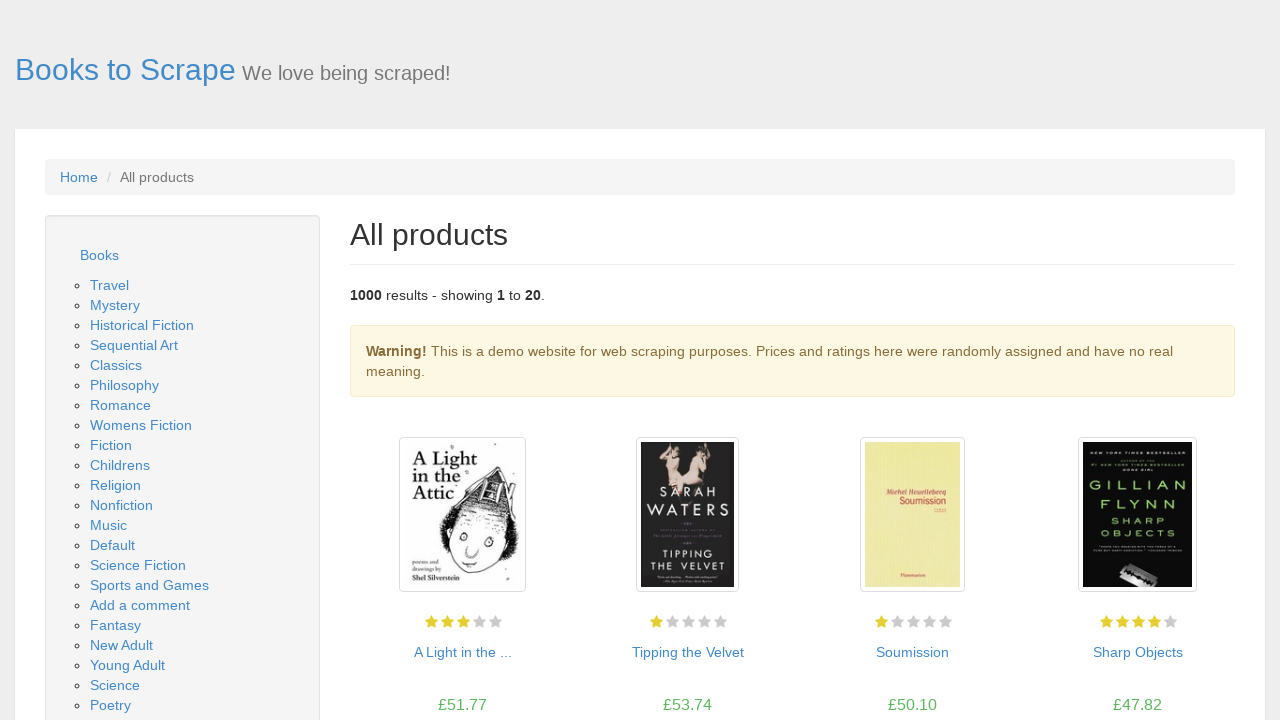

Waited for book catalog to load on main page
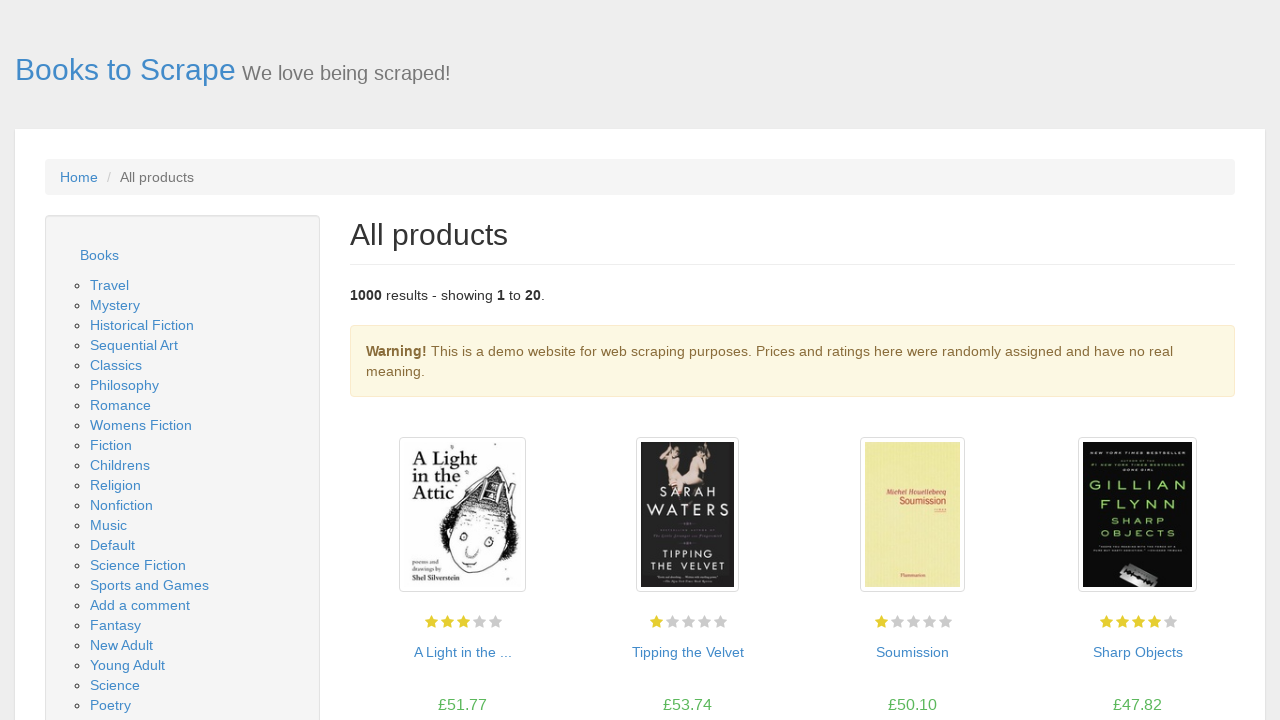

Clicked on first book title to view details at (462, 652) on article.product_pod:first-child h3 a
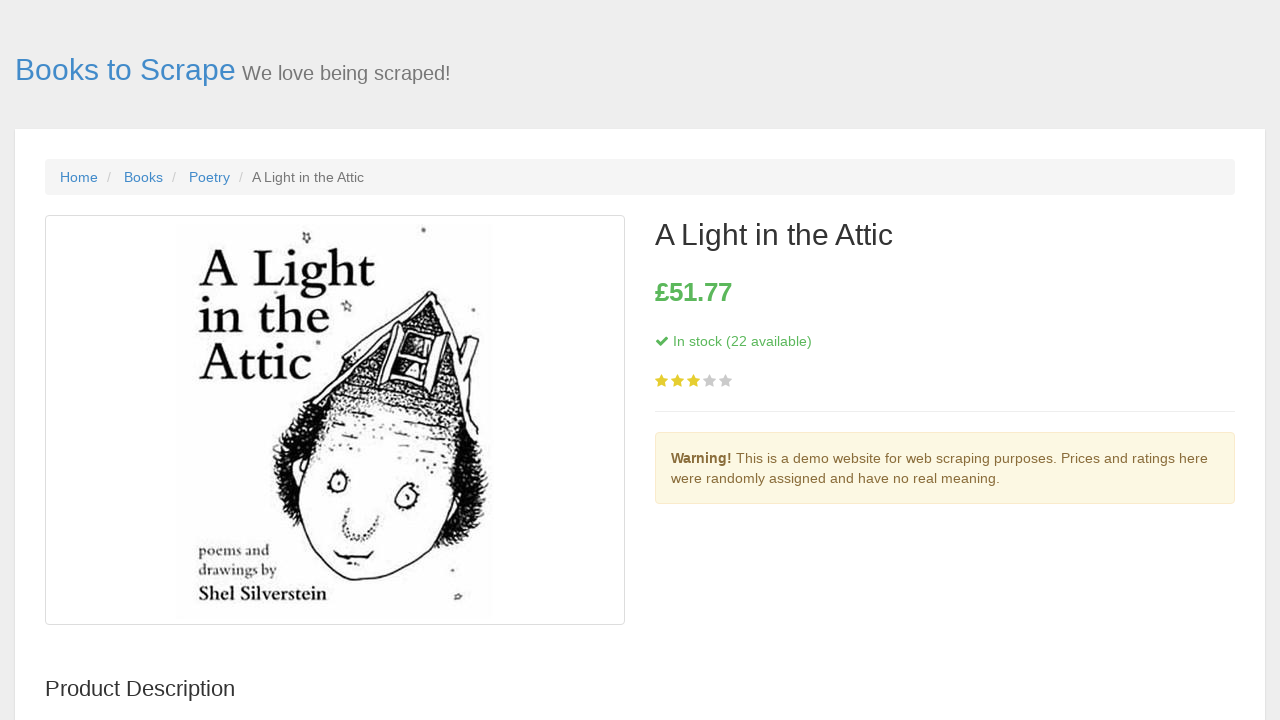

Book details page loaded successfully
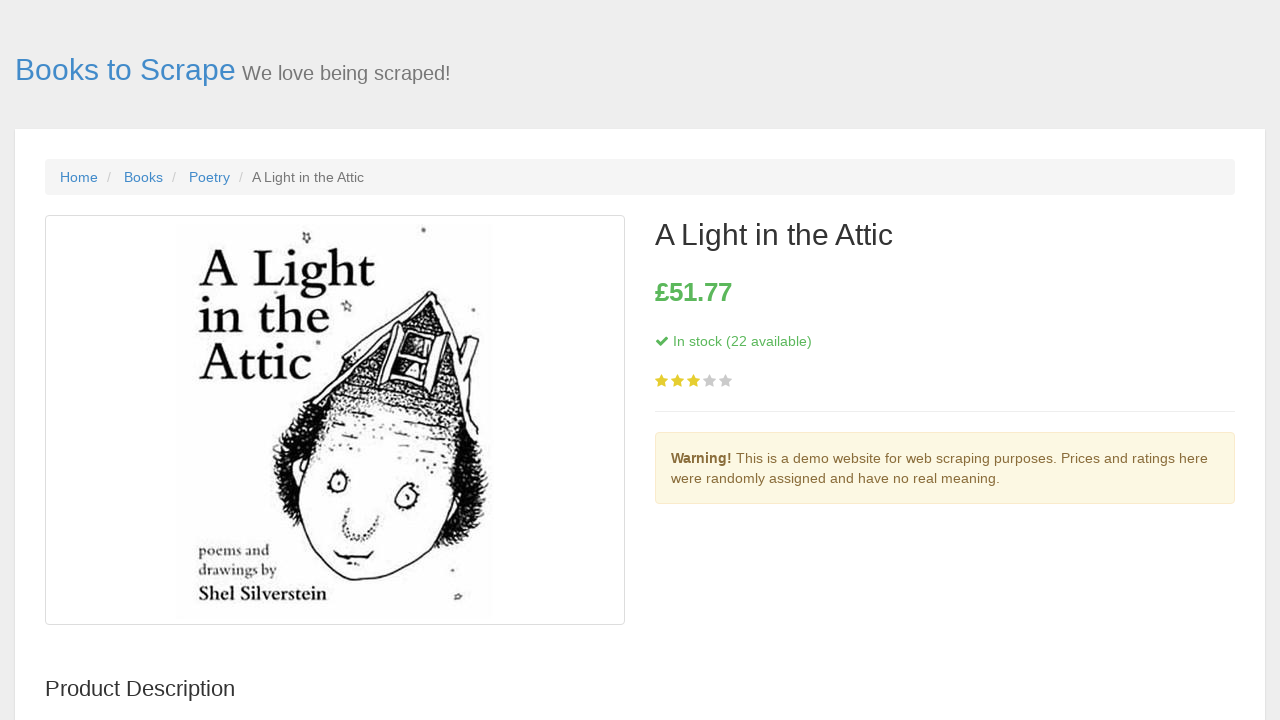

Navigated back to main catalog page
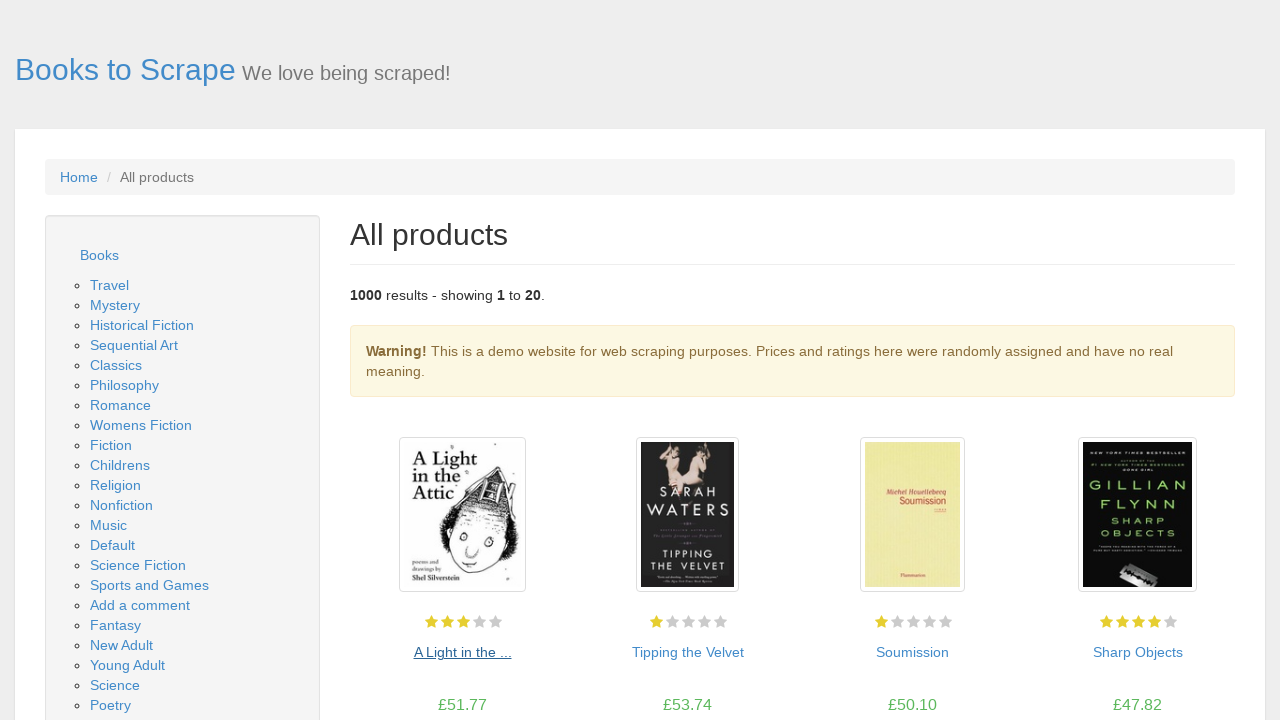

Main catalog page fully loaded again
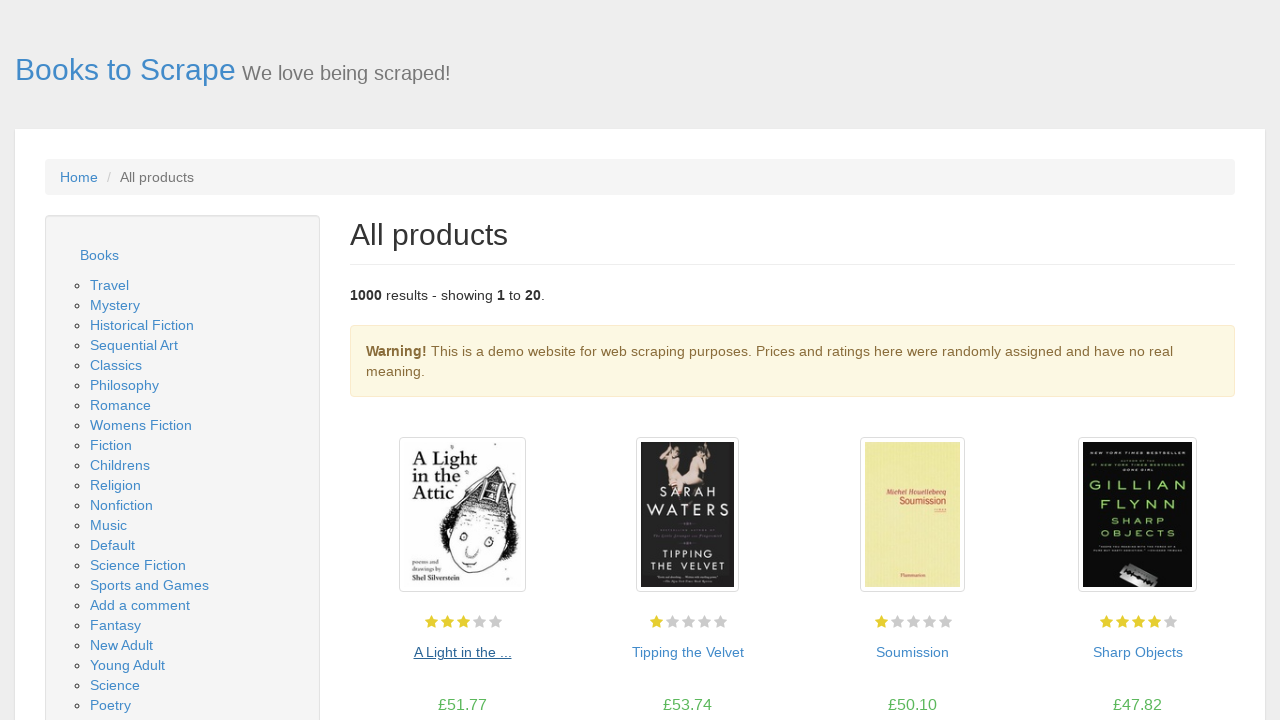

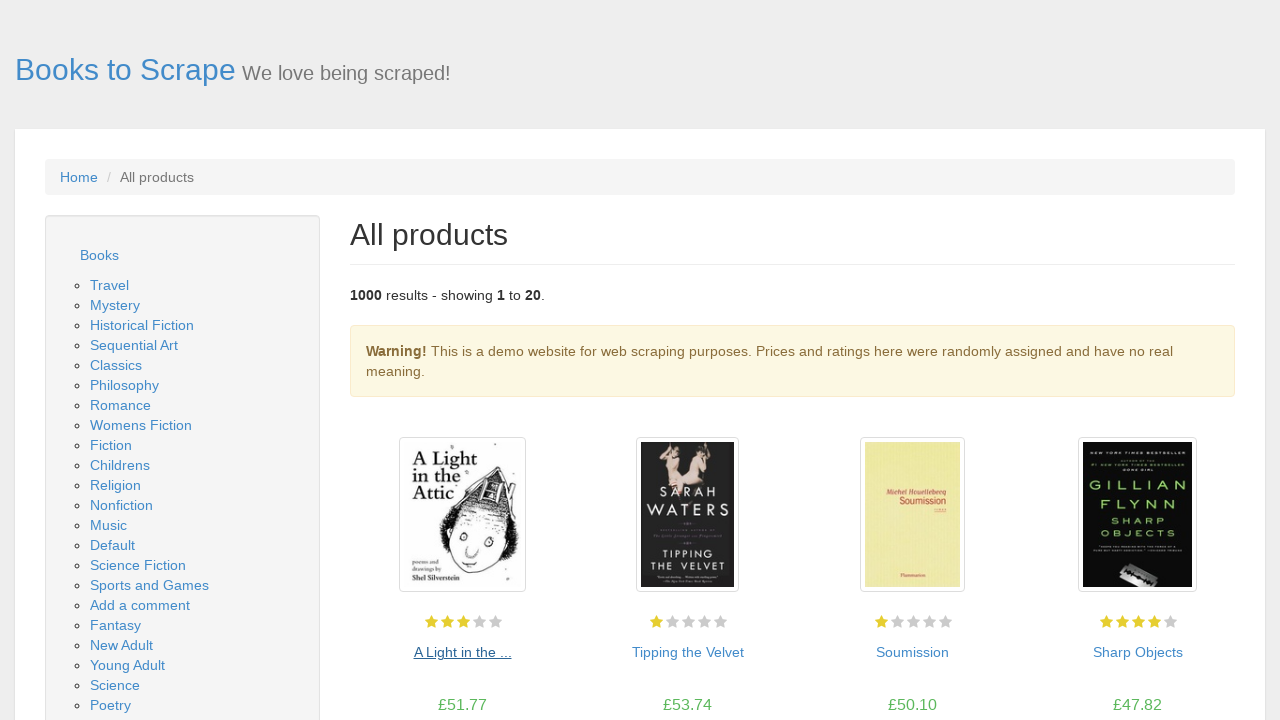